Tests editing a todo item by double-clicking and entering new text

Starting URL: https://demo.playwright.dev/todomvc

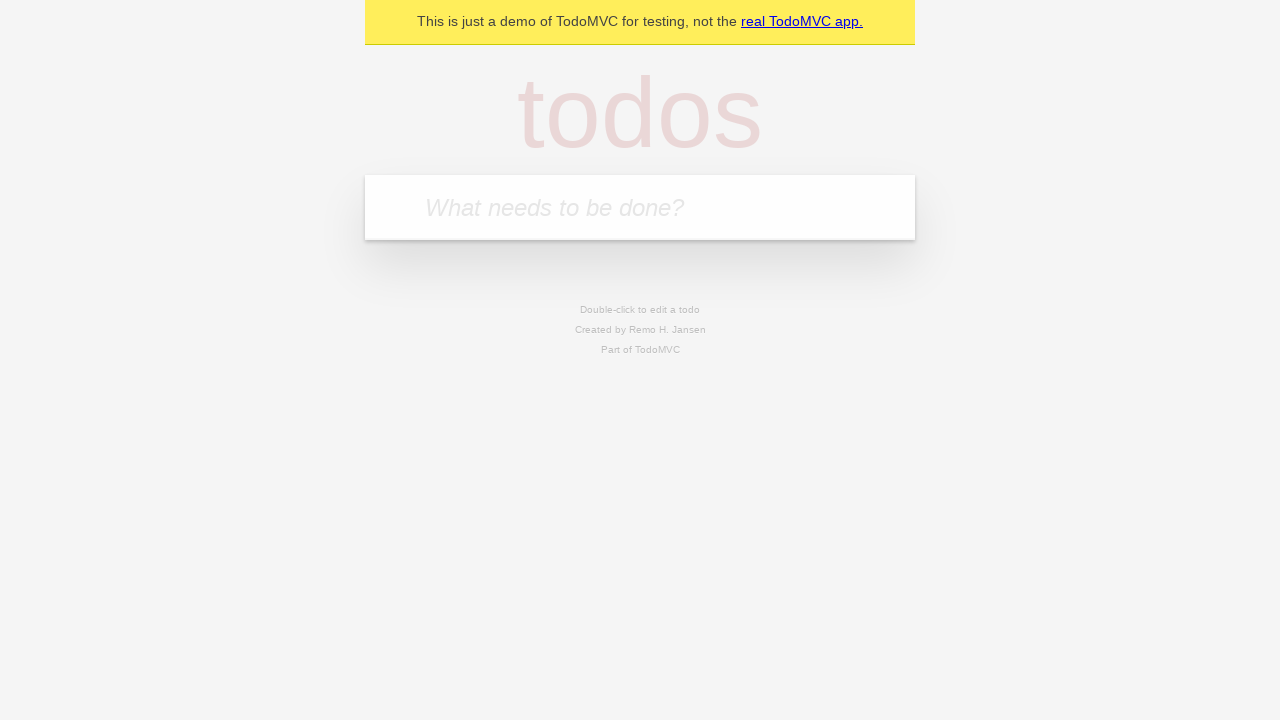

Filled new todo input with 'buy some cheese' on internal:attr=[placeholder="What needs to be done?"i]
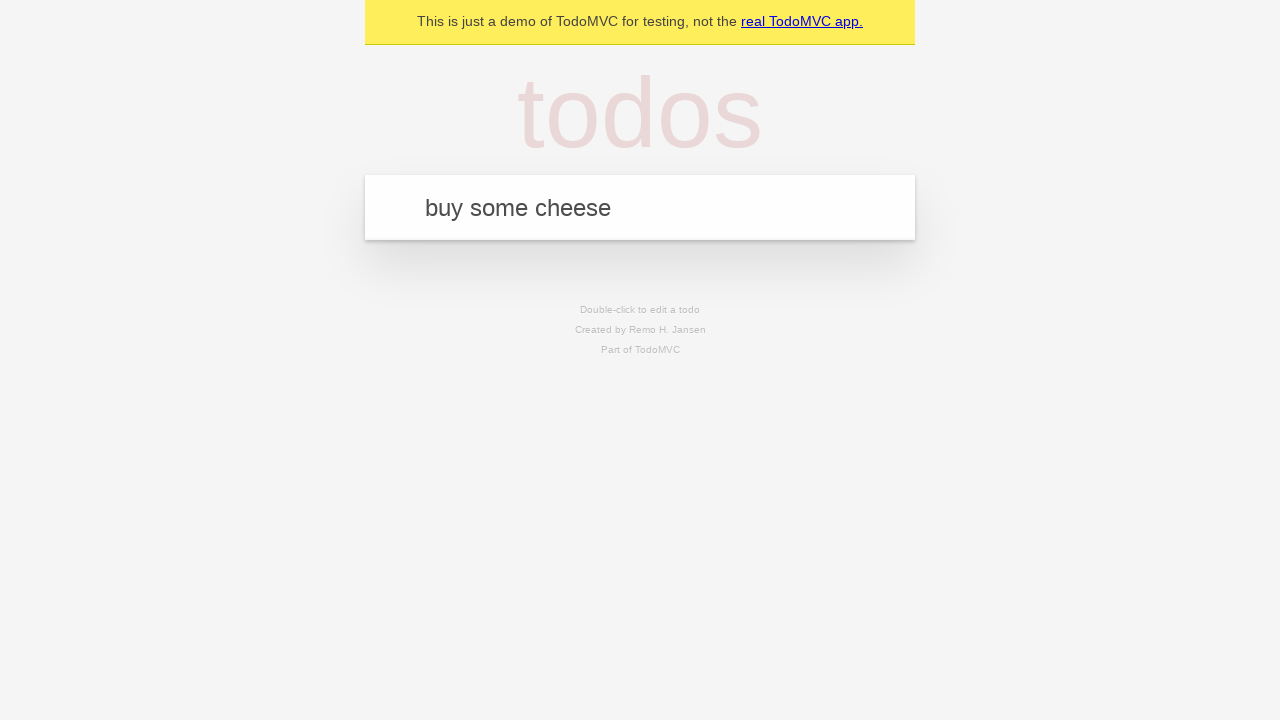

Pressed Enter to create todo 'buy some cheese' on internal:attr=[placeholder="What needs to be done?"i]
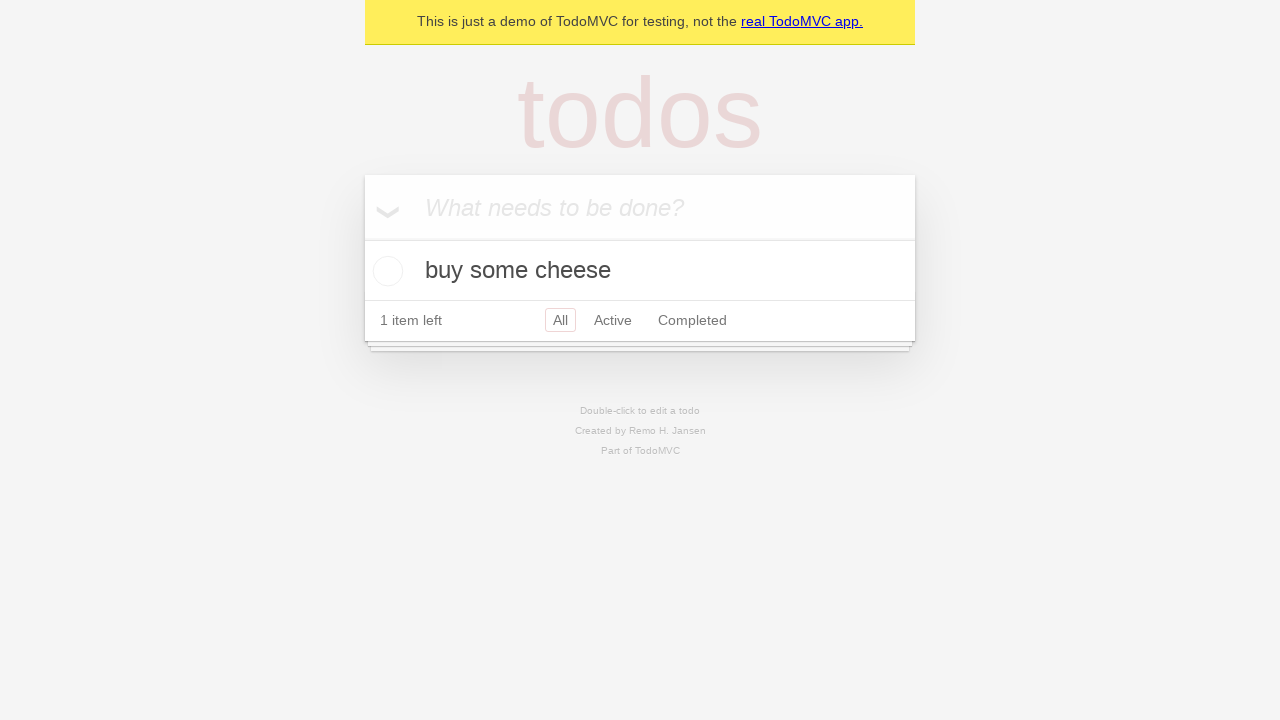

Filled new todo input with 'feed the cat' on internal:attr=[placeholder="What needs to be done?"i]
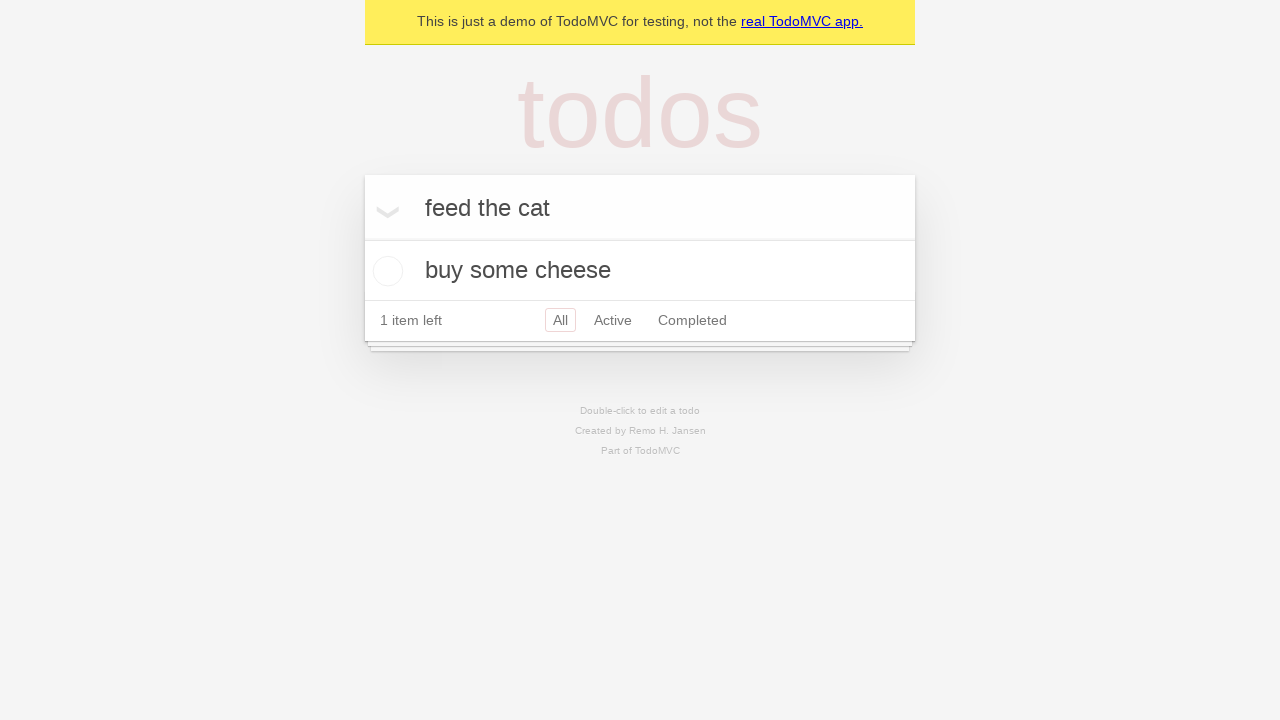

Pressed Enter to create todo 'feed the cat' on internal:attr=[placeholder="What needs to be done?"i]
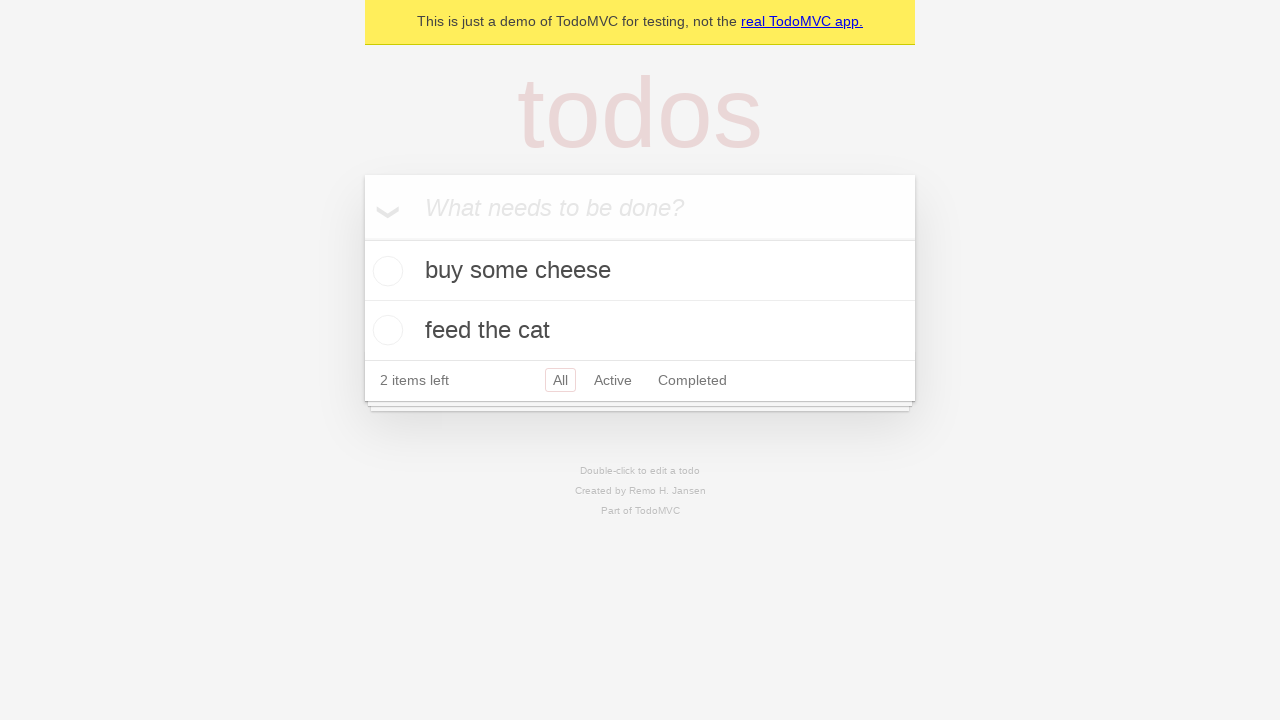

Filled new todo input with 'book a doctors appointment' on internal:attr=[placeholder="What needs to be done?"i]
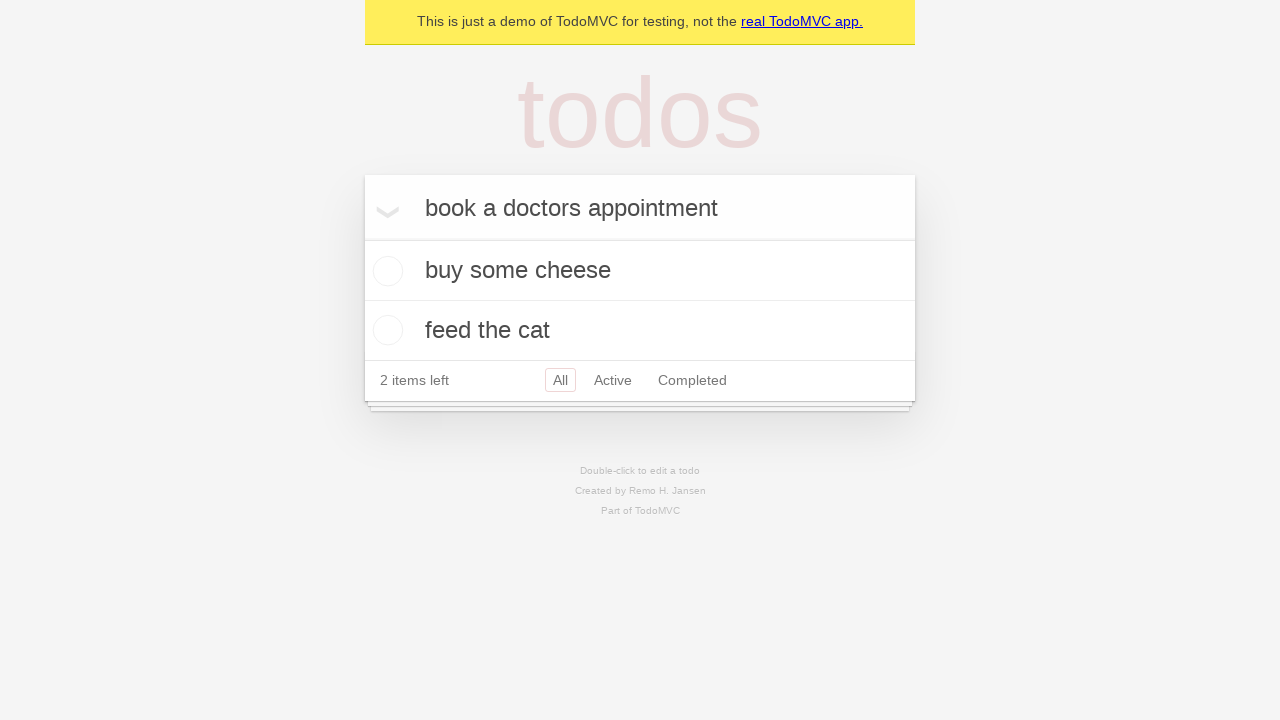

Pressed Enter to create todo 'book a doctors appointment' on internal:attr=[placeholder="What needs to be done?"i]
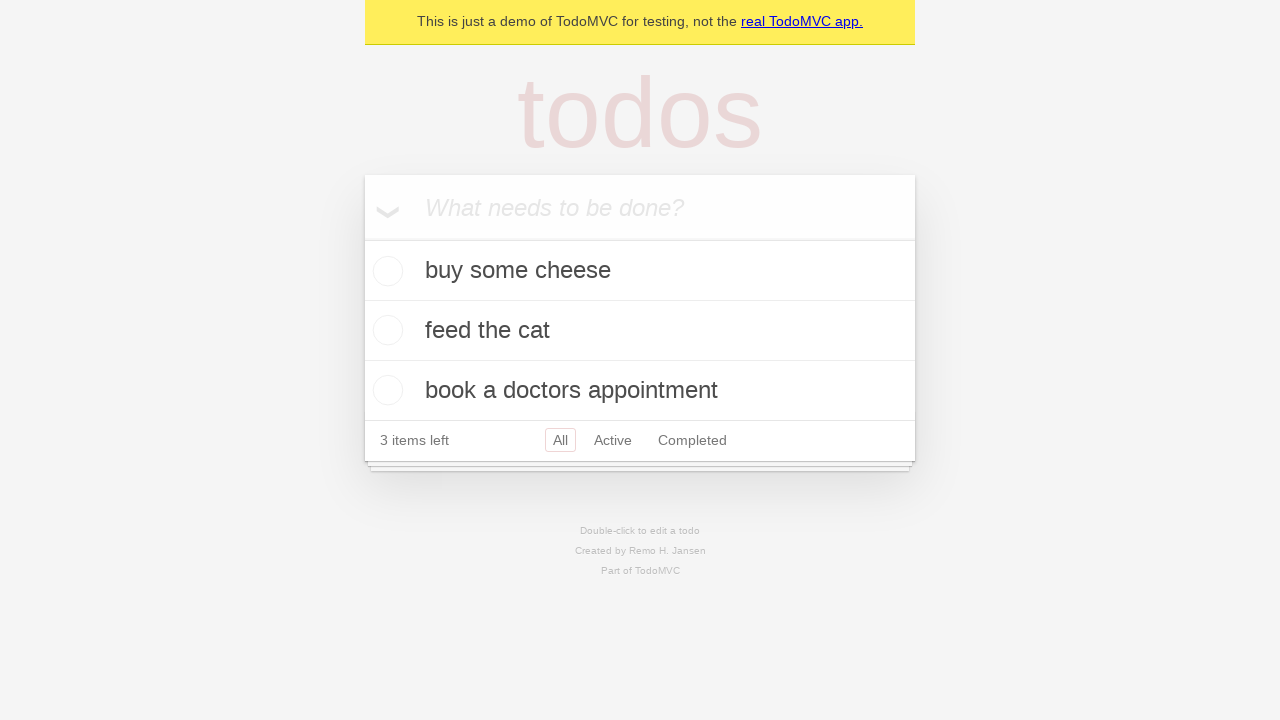

Located all todo items
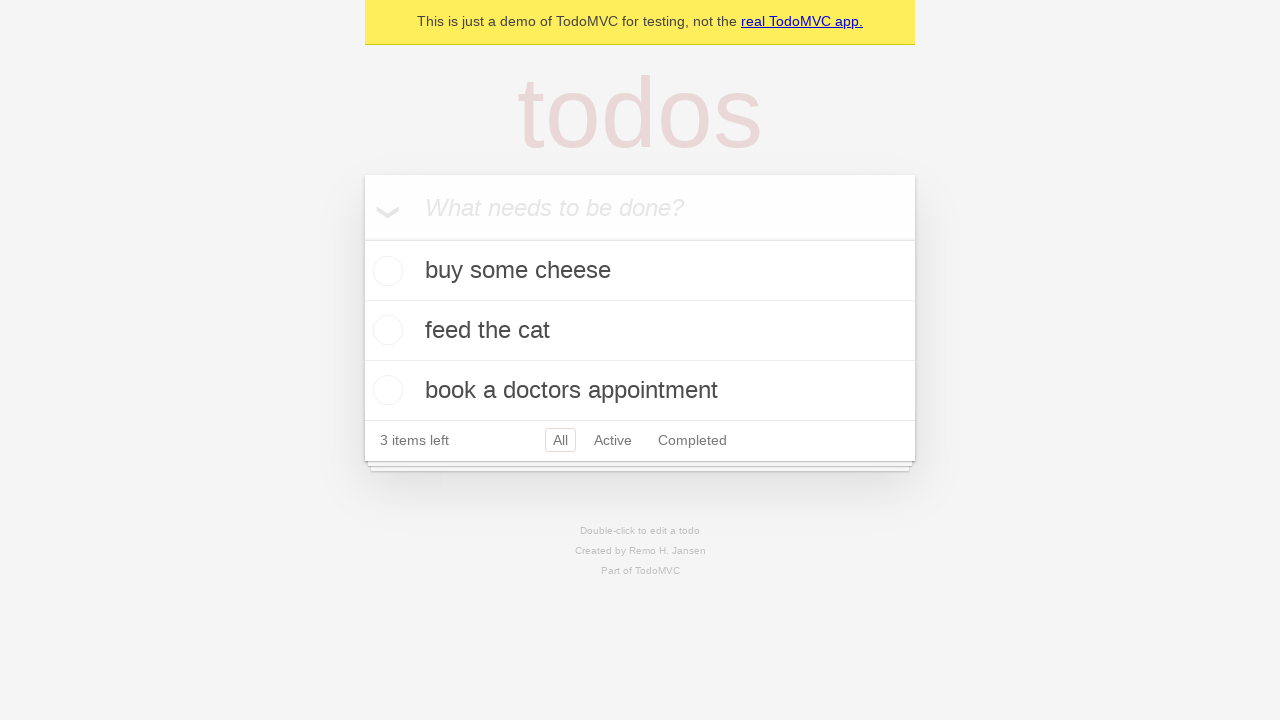

Located second todo item
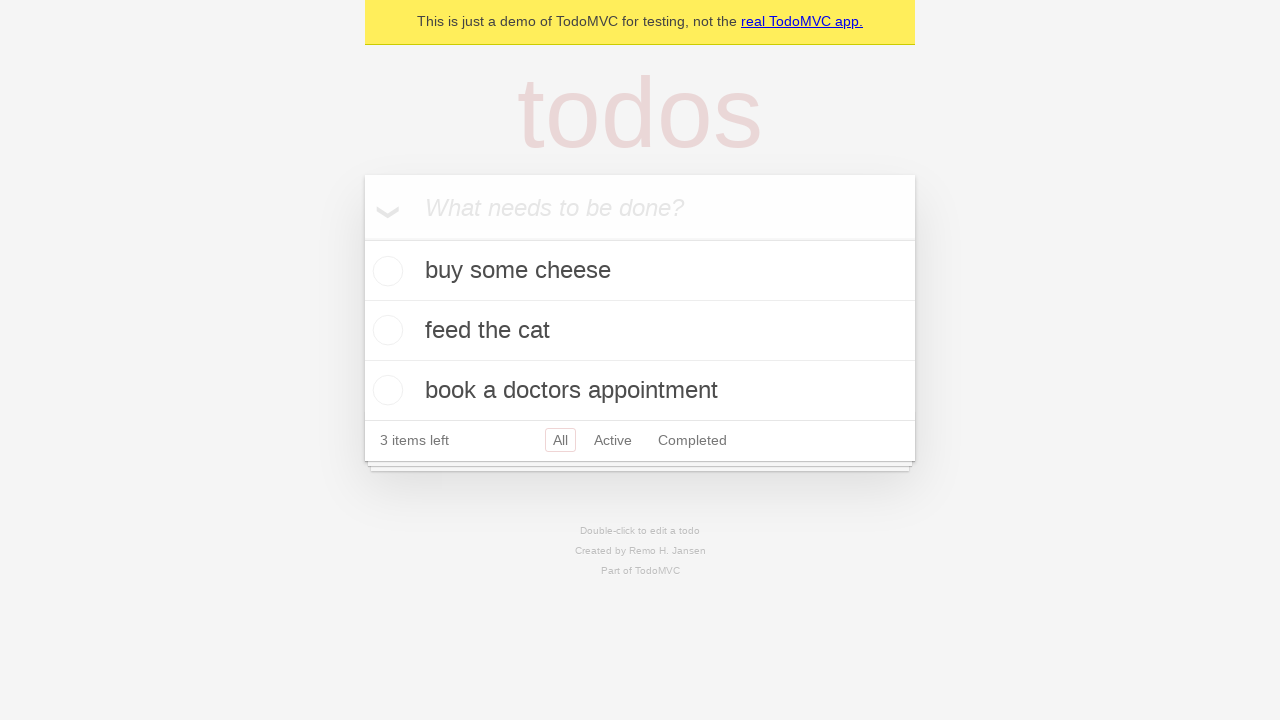

Double-clicked second todo item to enter edit mode at (640, 331) on internal:testid=[data-testid="todo-item"s] >> nth=1
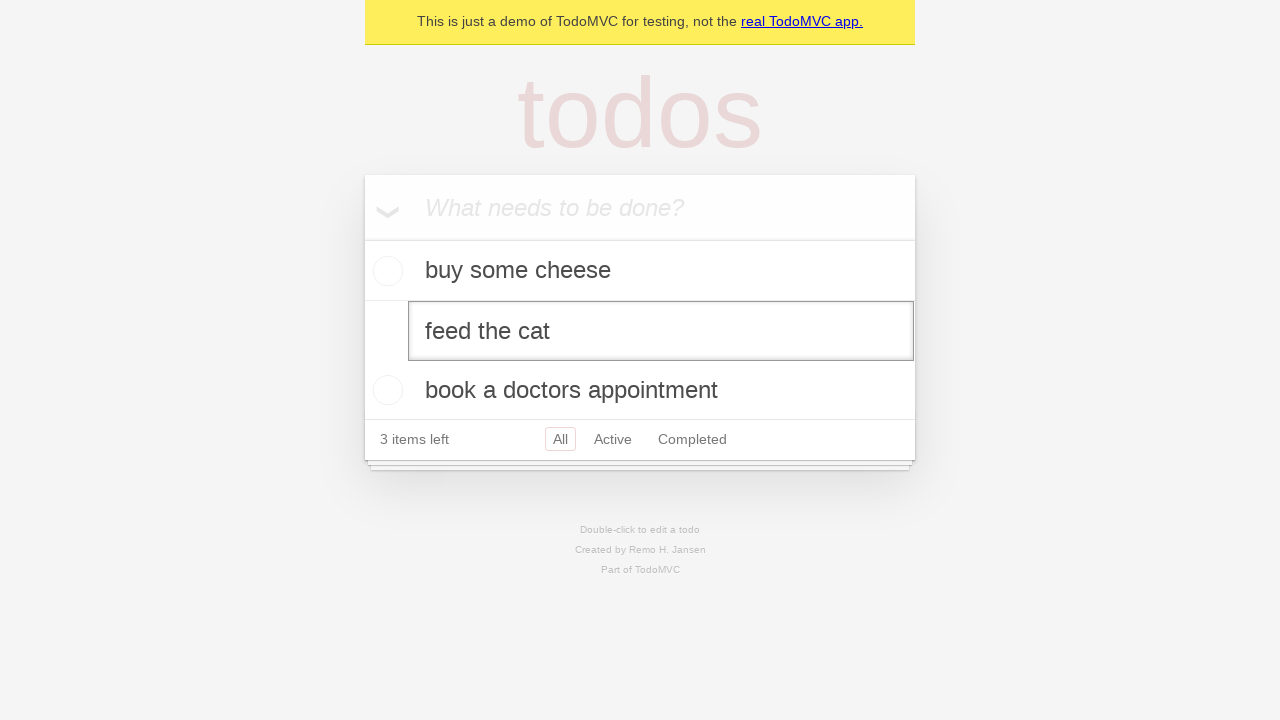

Filled edit textbox with 'buy some sausages' on internal:testid=[data-testid="todo-item"s] >> nth=1 >> internal:role=textbox[nam
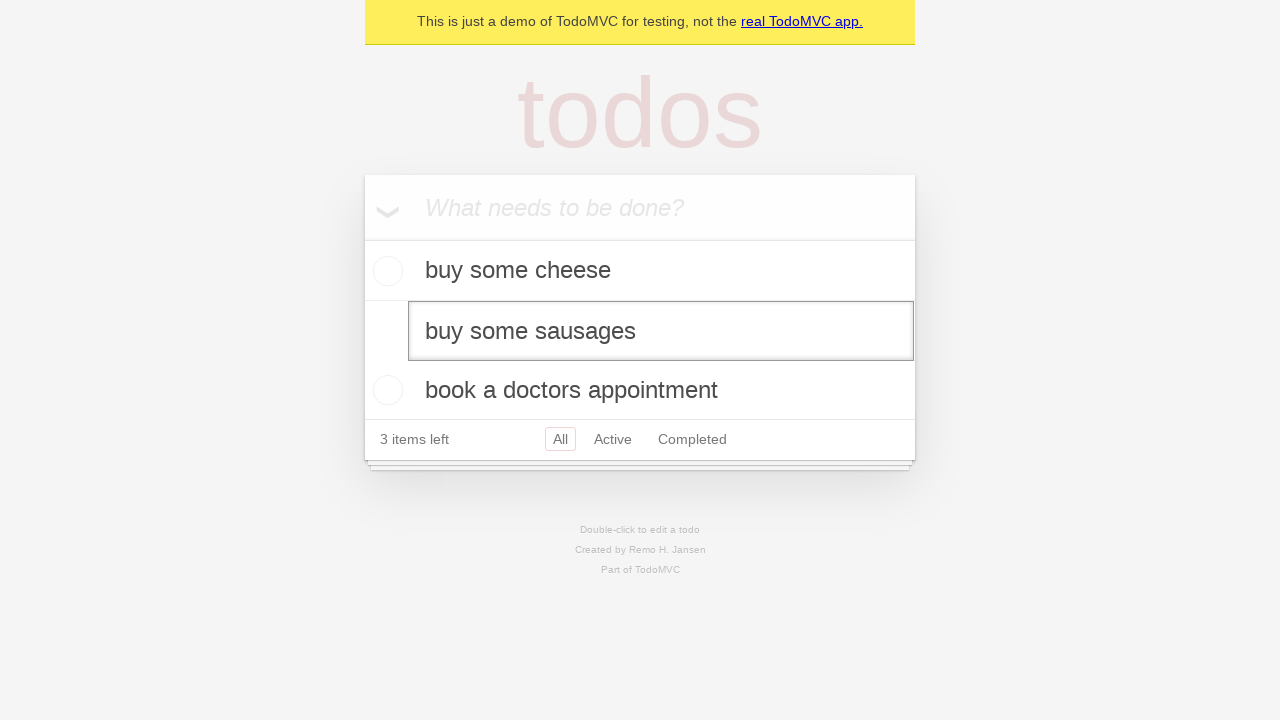

Pressed Enter to save edited todo text on internal:testid=[data-testid="todo-item"s] >> nth=1 >> internal:role=textbox[nam
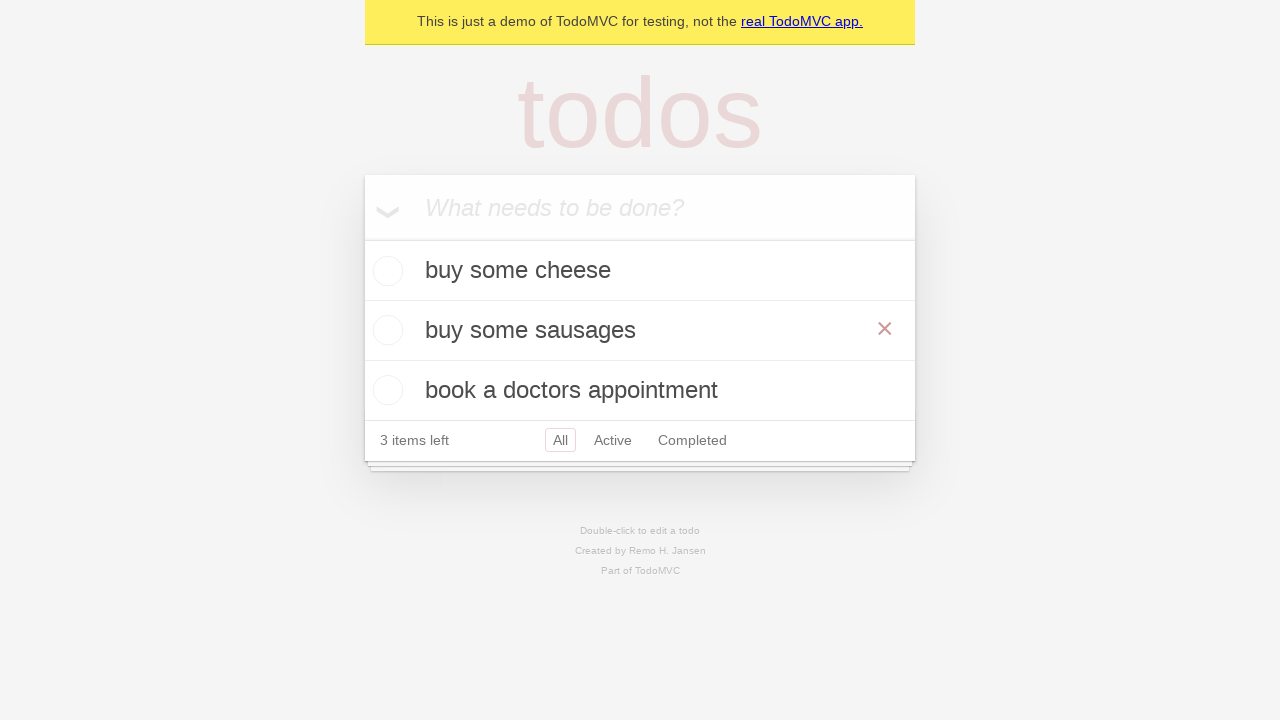

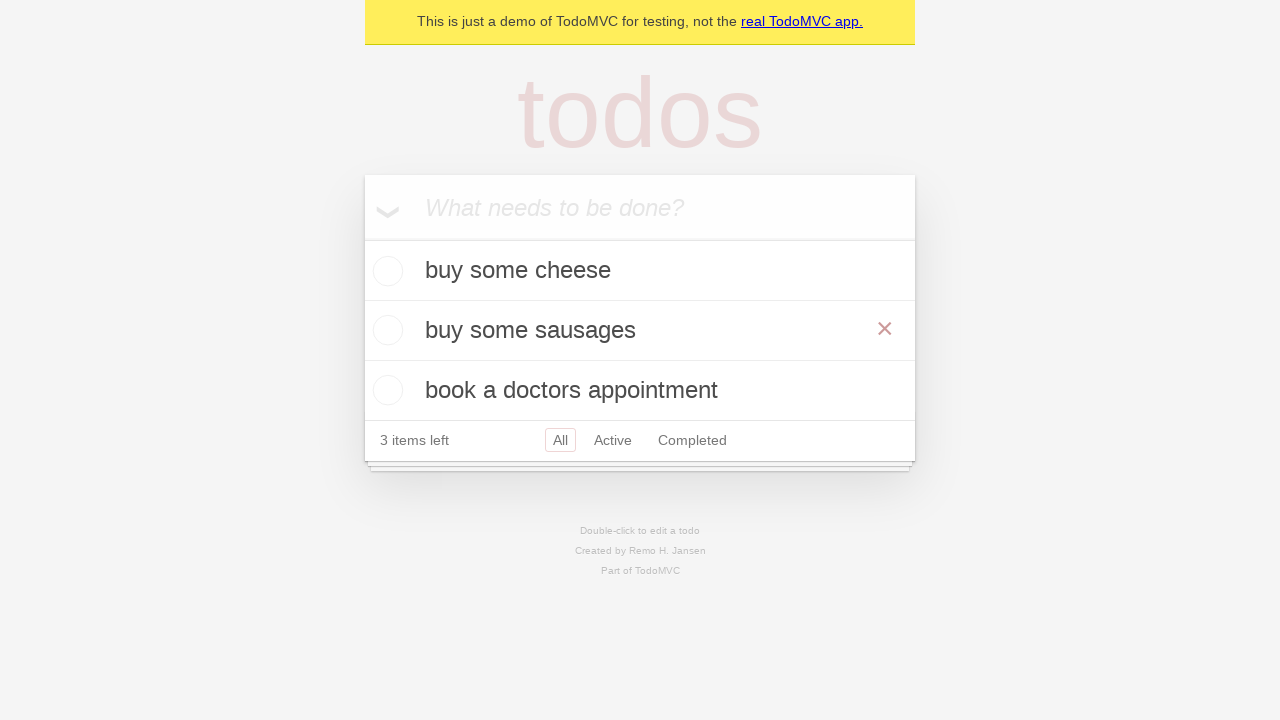